Verifies that the current URL matches the expected automation practice page URL

Starting URL: https://rahulshettyacademy.com/AutomationPractice/

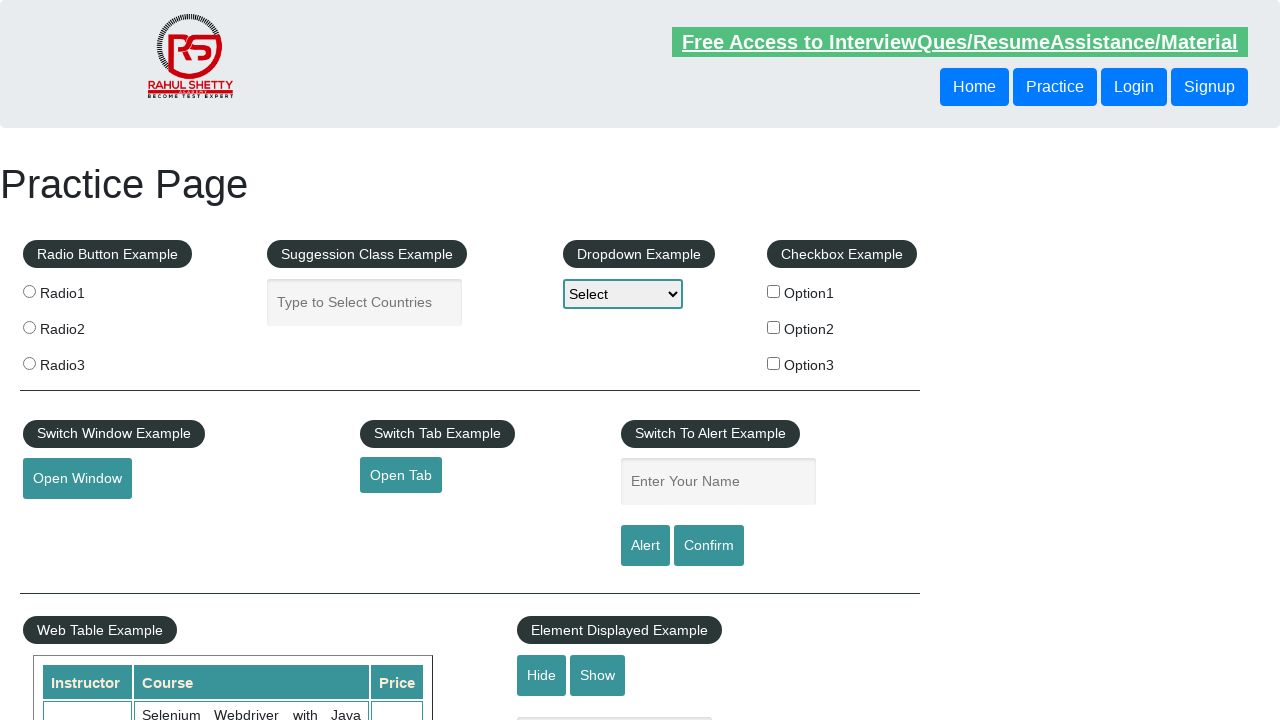

Verified current URL matches the expected automation practice page URL
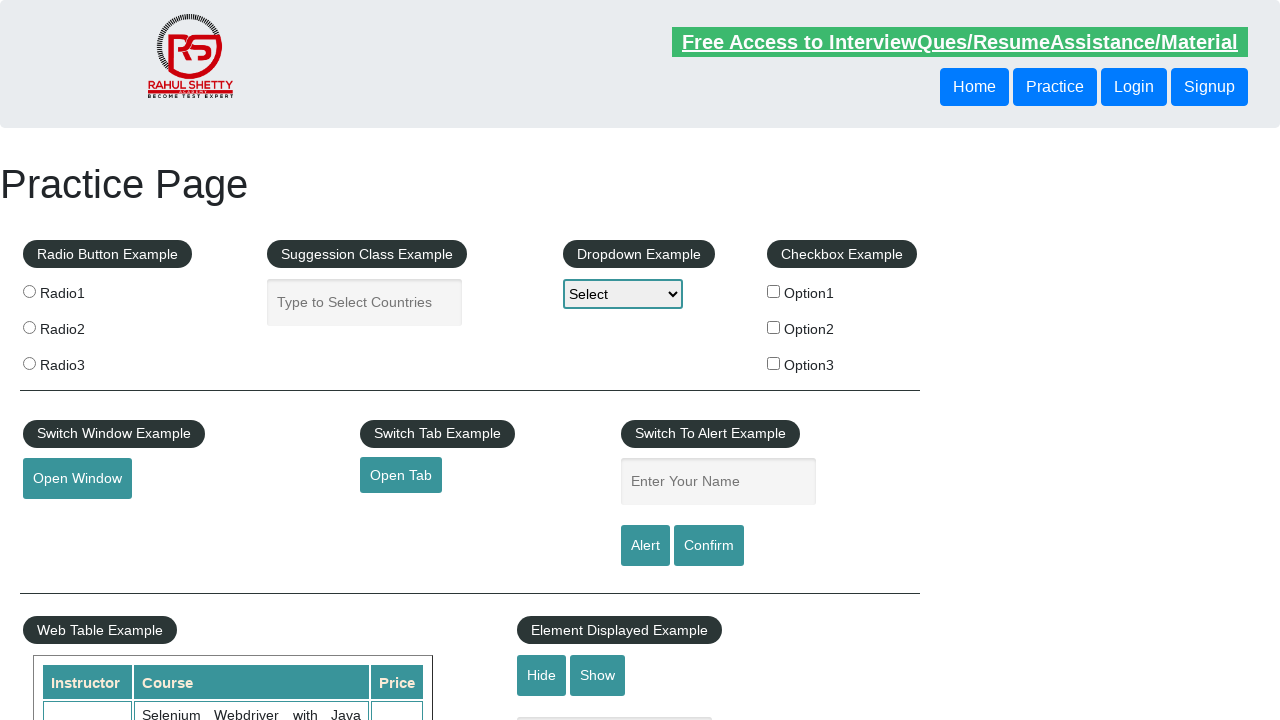

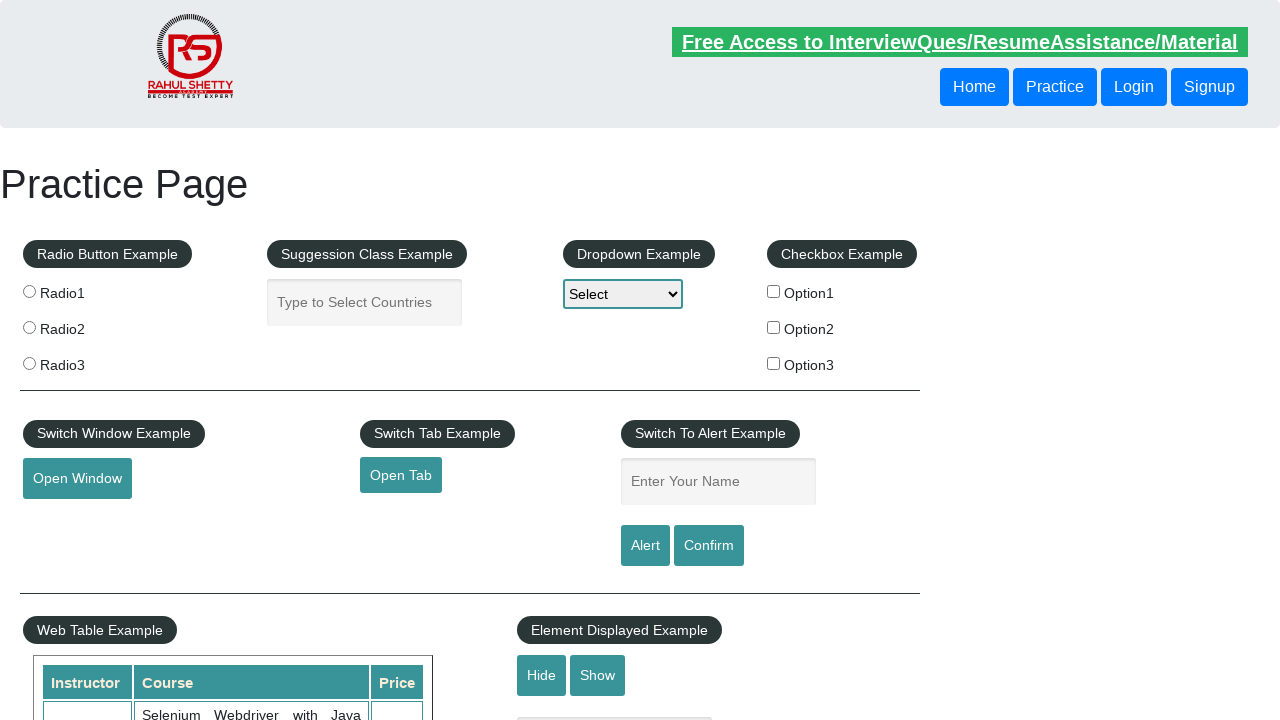